Tests browser window handling by clicking buttons that open new tabs/windows, then switching to each new window and closing them while keeping the main page open.

Starting URL: https://demoqa.com/browser-windows

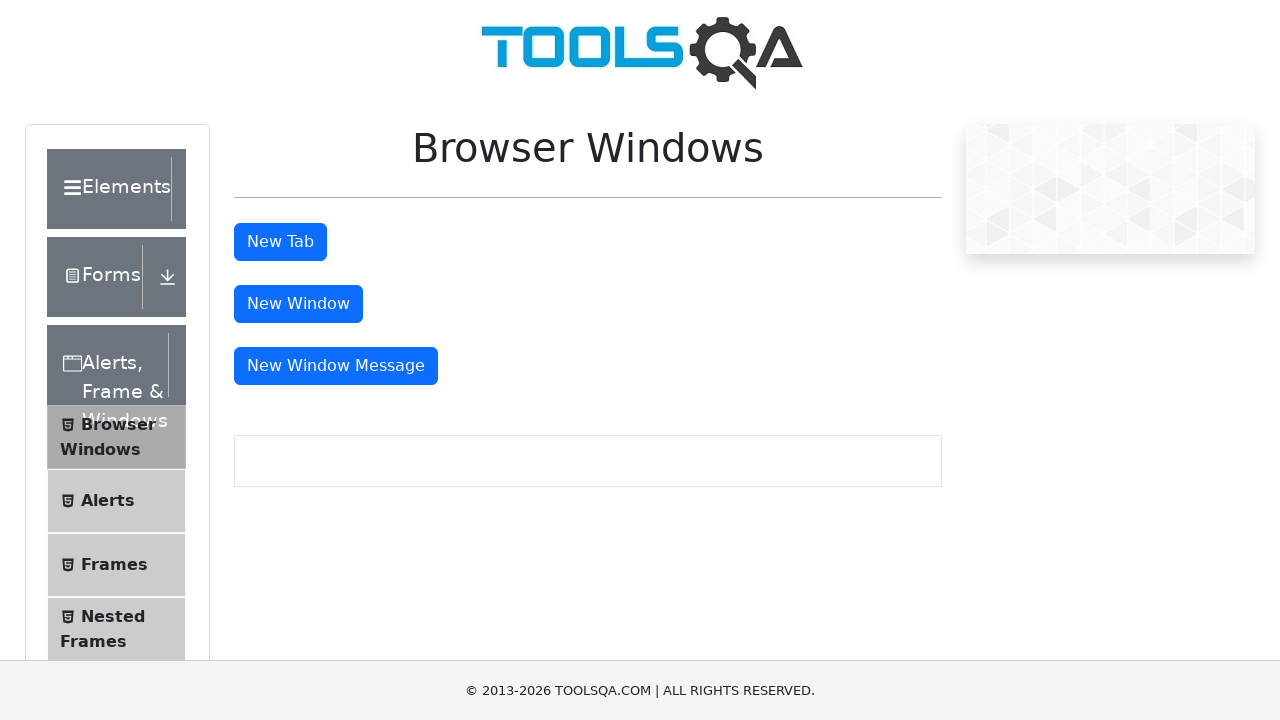

Clicked 'New Tab' button to open a new tab at (280, 242) on #tabButton
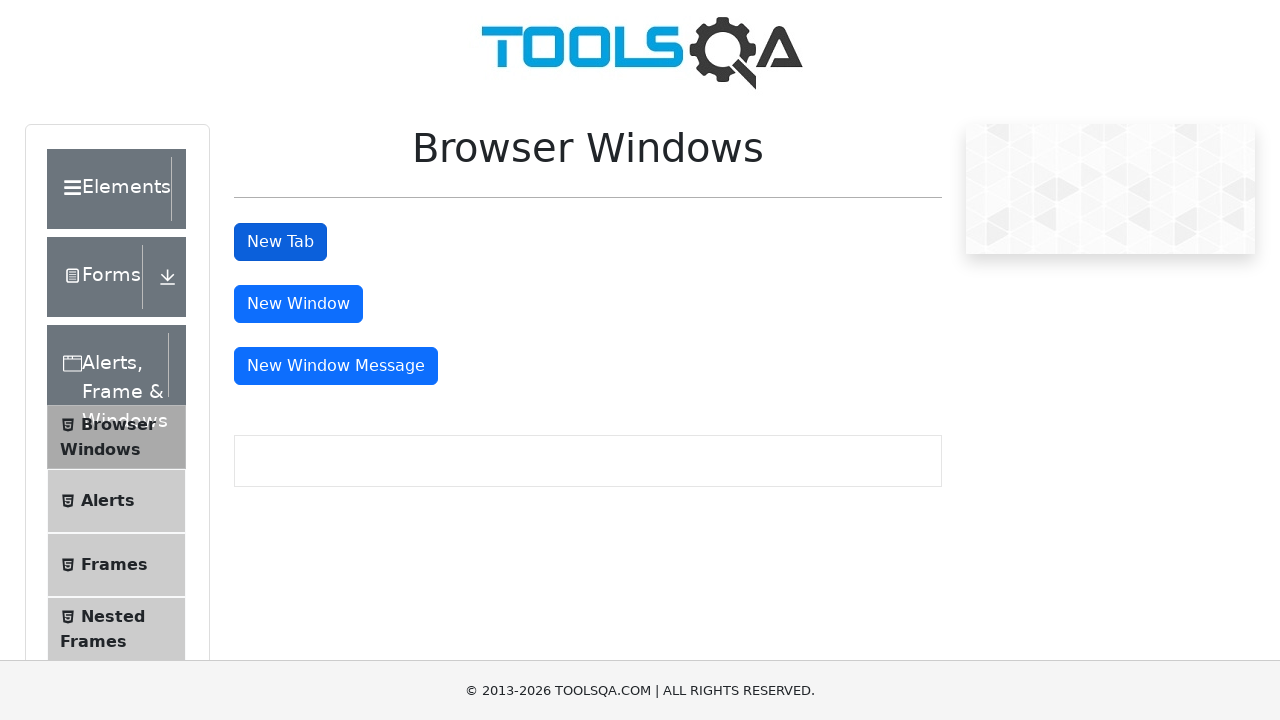

Waited 1000ms for new tab to load
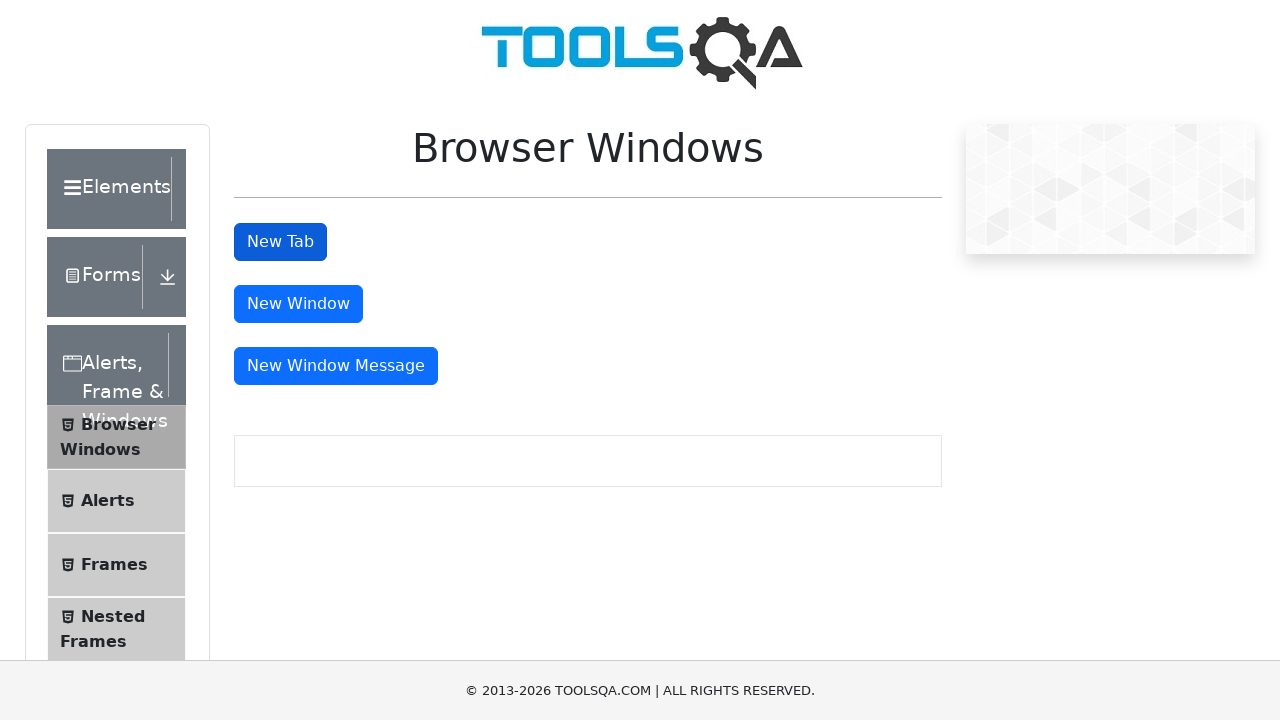

Clicked 'New Window' button to open a new window at (298, 304) on #windowButton
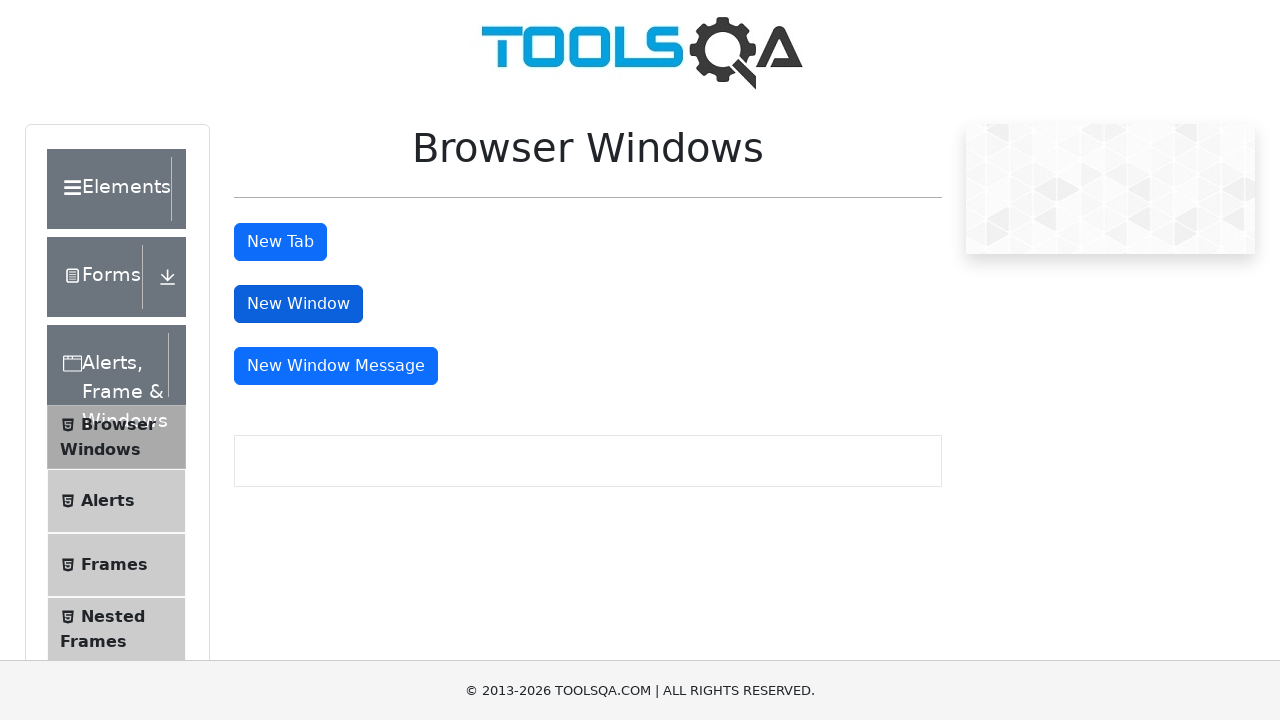

Waited 1000ms for new window to load
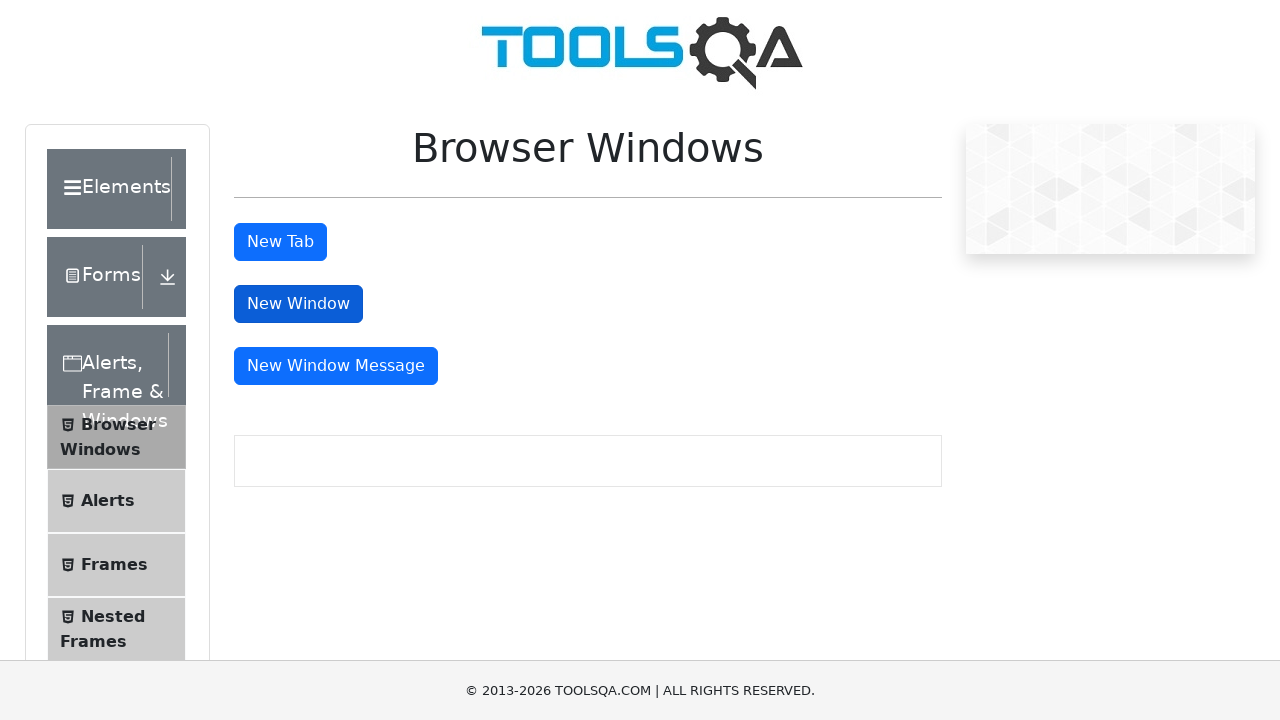

Clicked 'New Window Message' button to open a message window at (336, 366) on #messageWindowButton
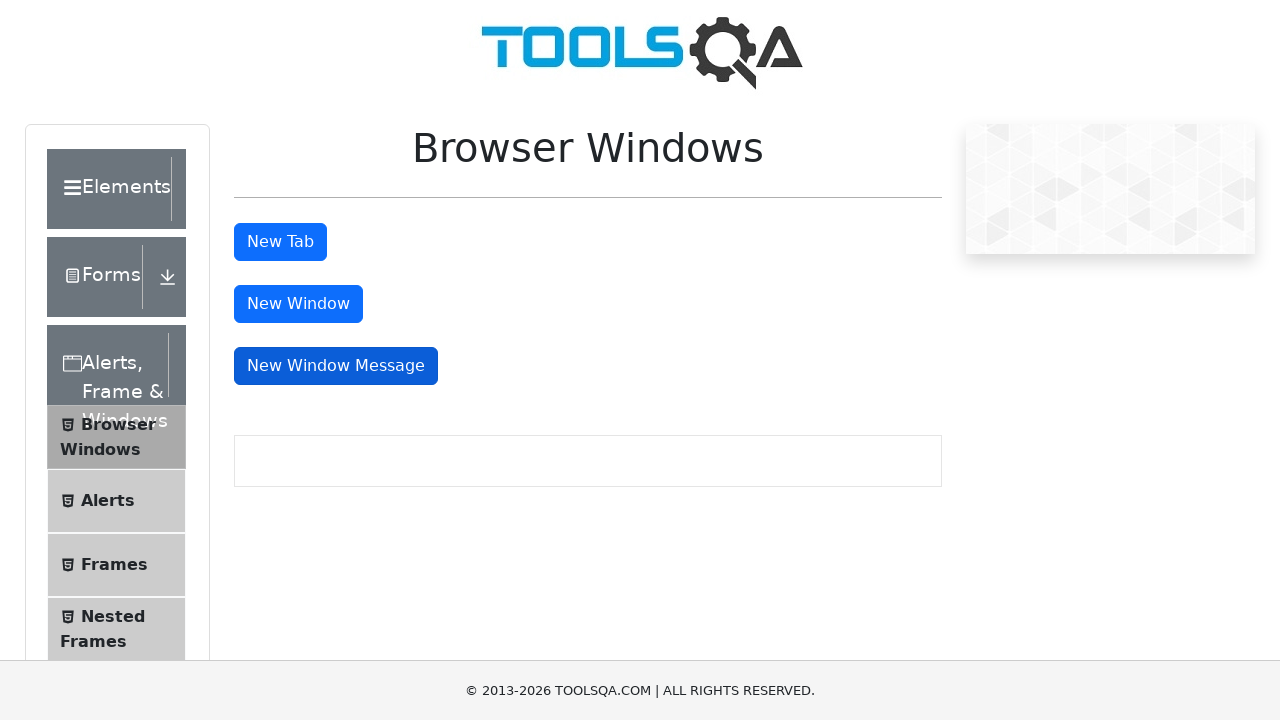

Waited 1000ms for message window to load
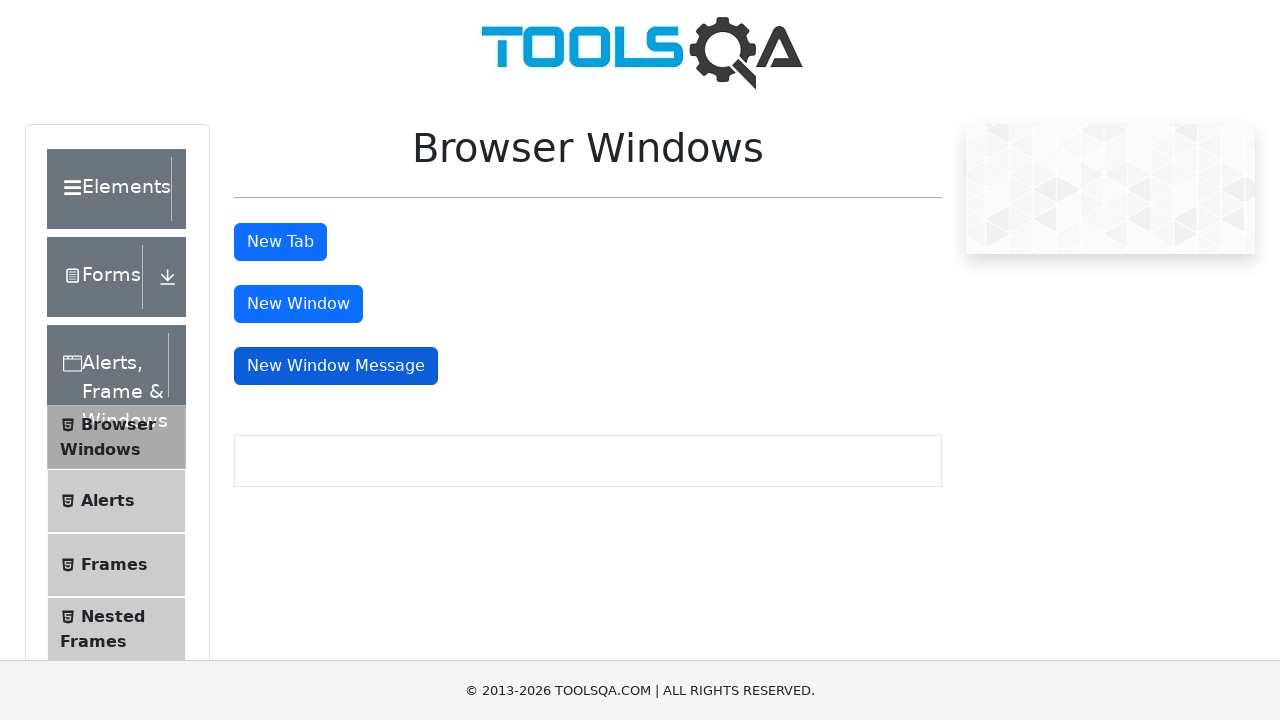

Retrieved all pages from context: 4 page(s) found
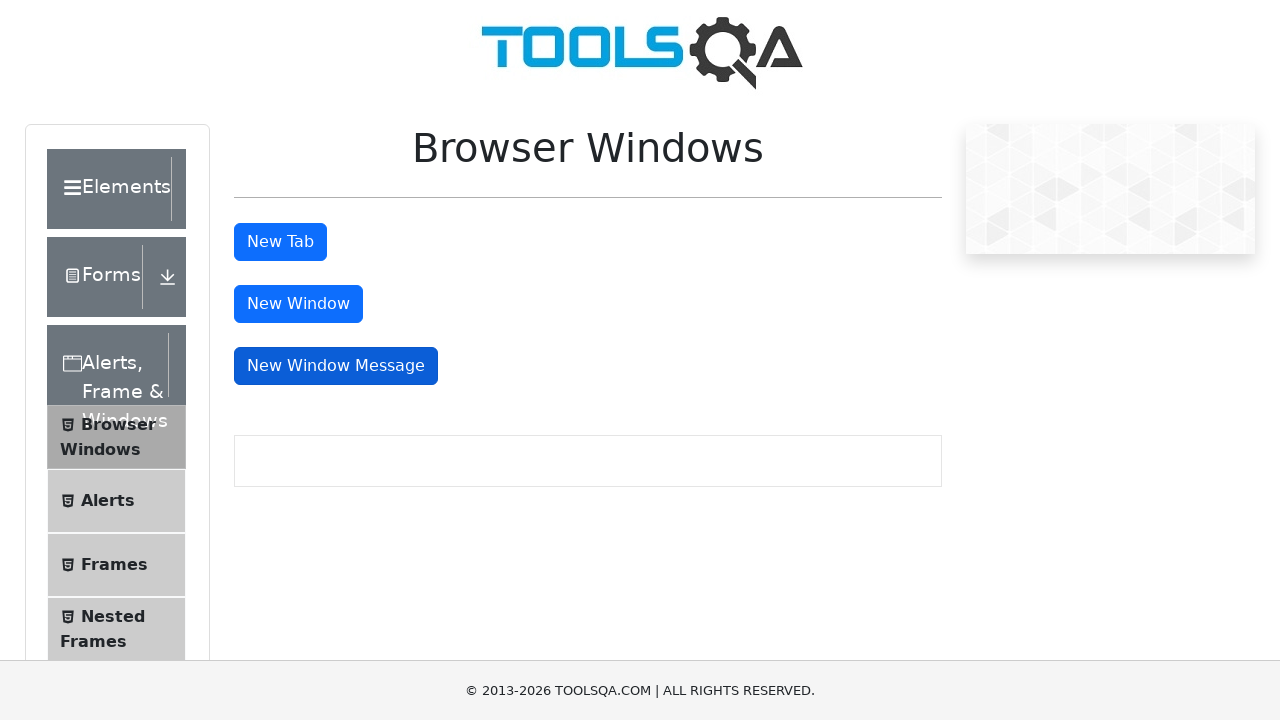

Closed a non-main page/window
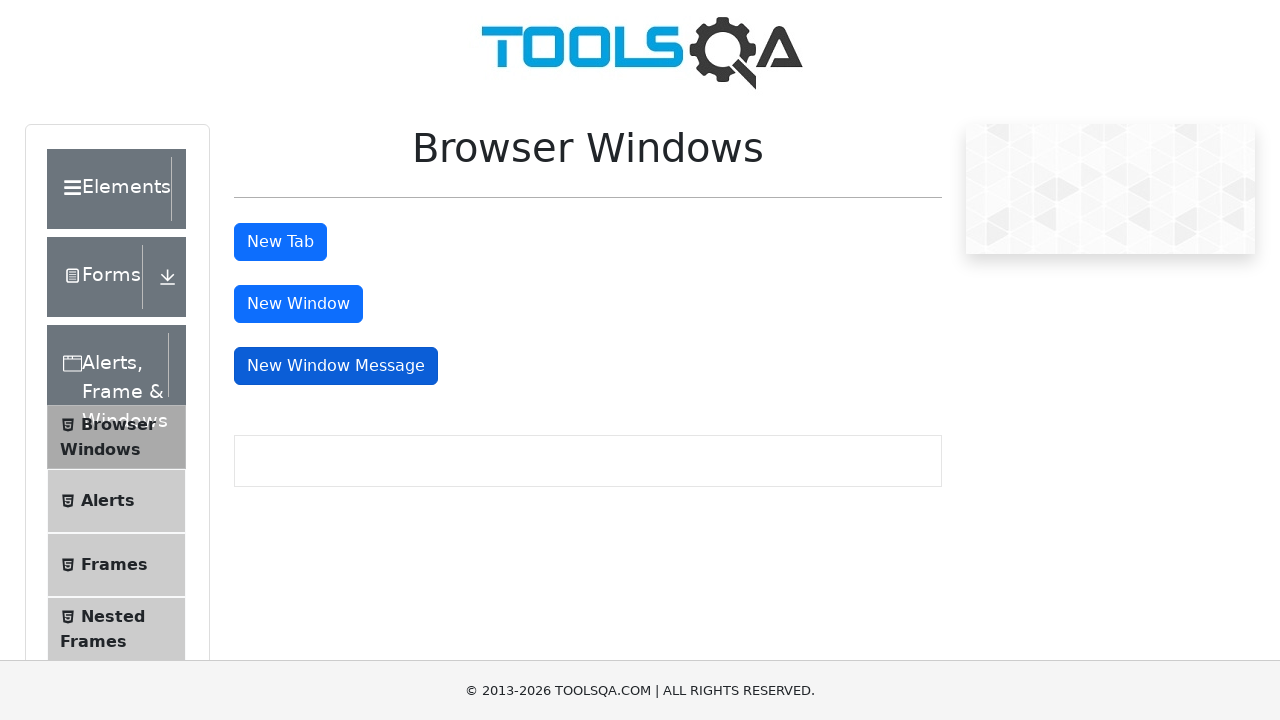

Closed a non-main page/window
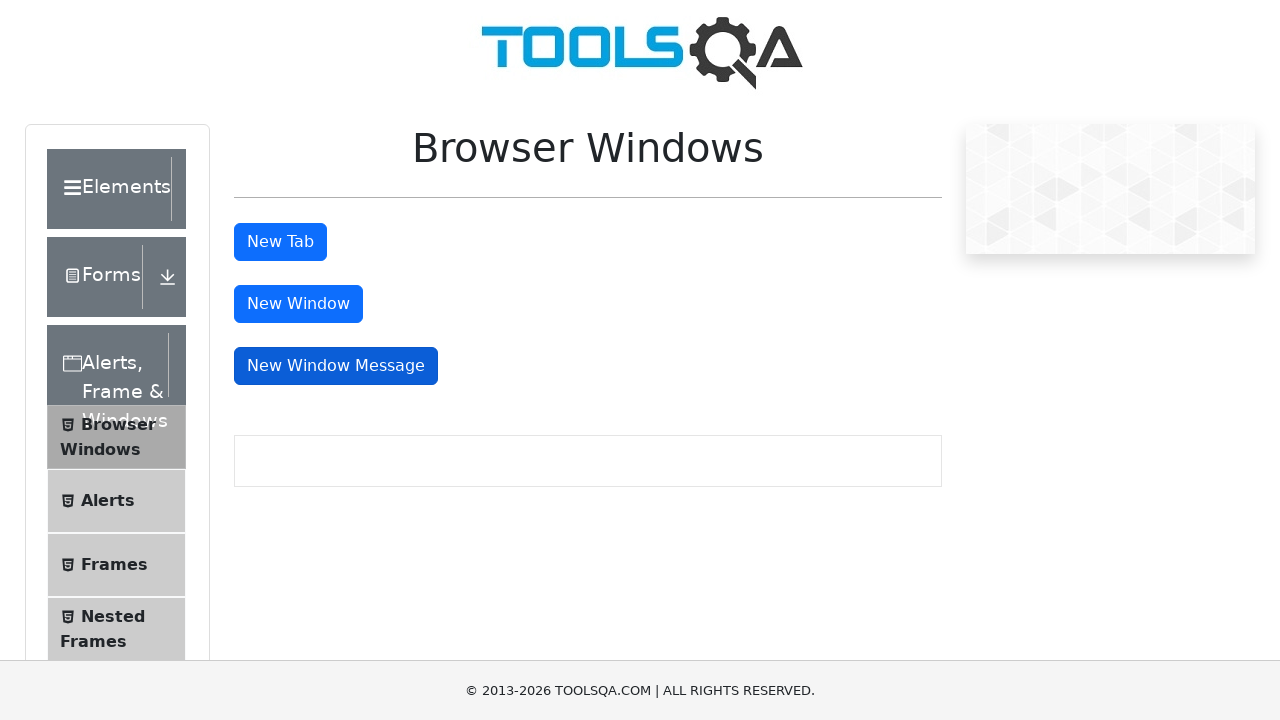

Closed a non-main page/window
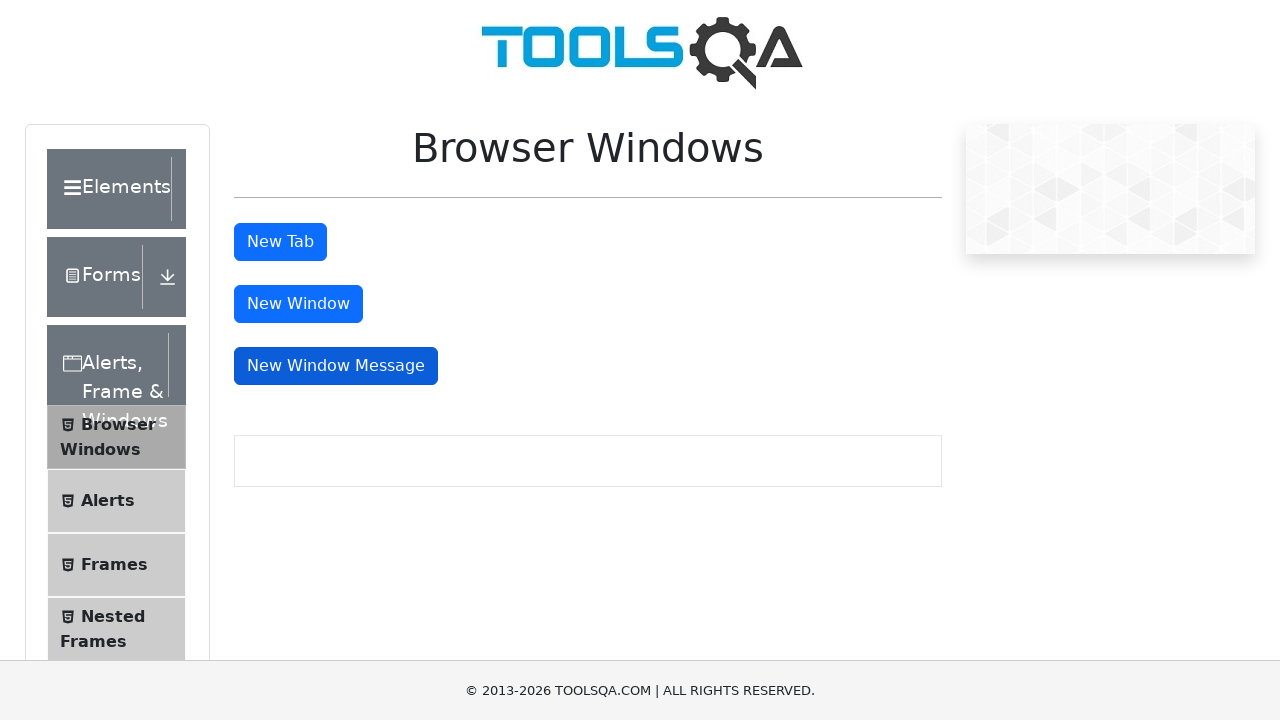

Brought main page to front
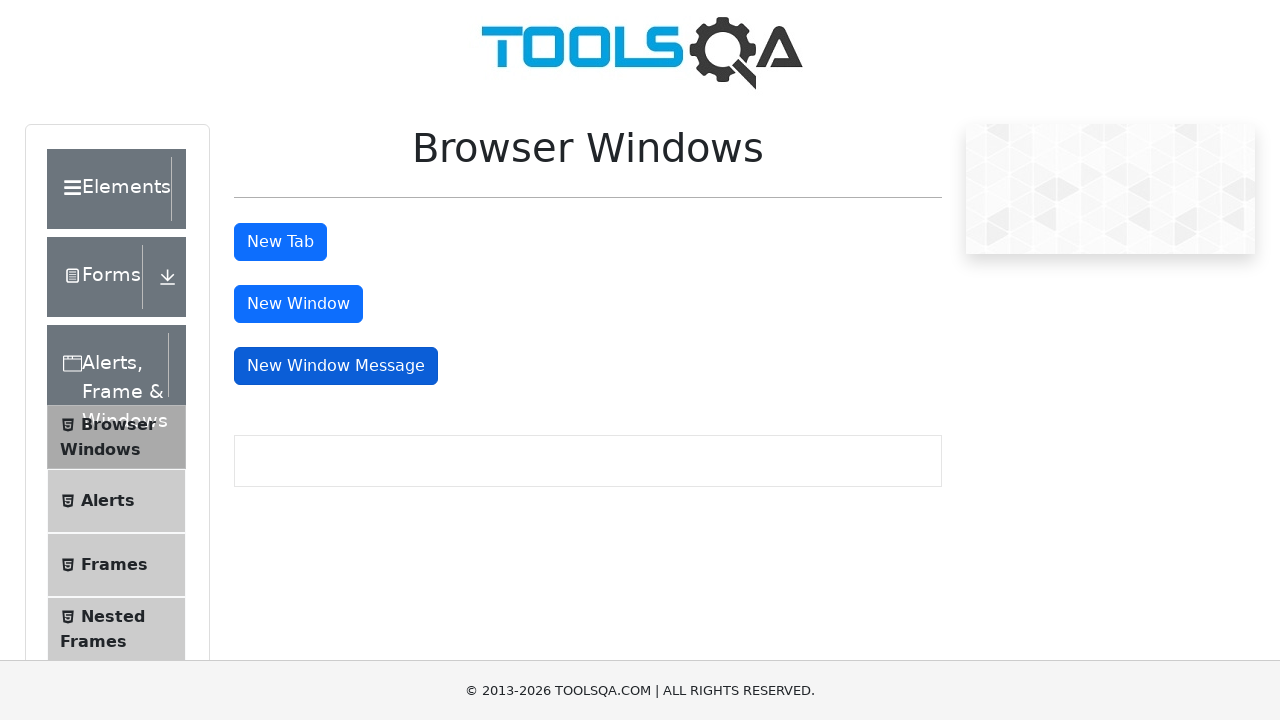

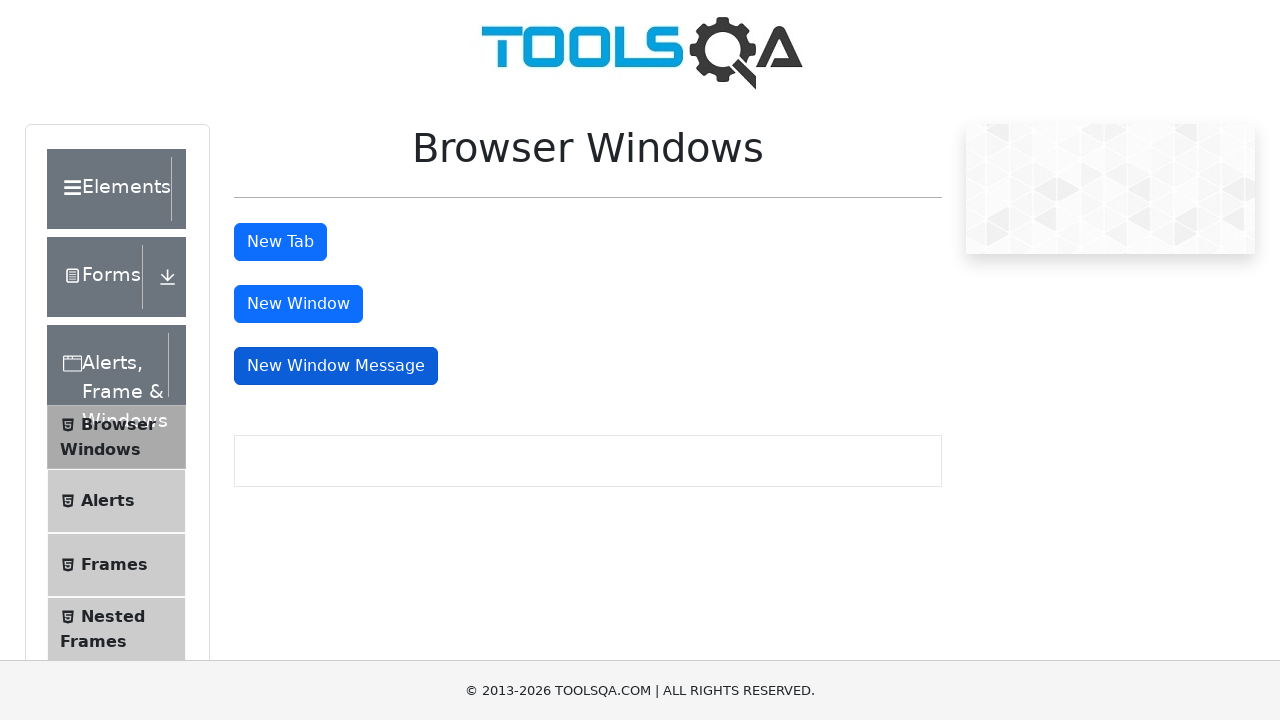